Tests navigation on dev.to by visiting the main page and clicking on the first blog post to verify redirection to the blog article page.

Starting URL: https://dev.to/

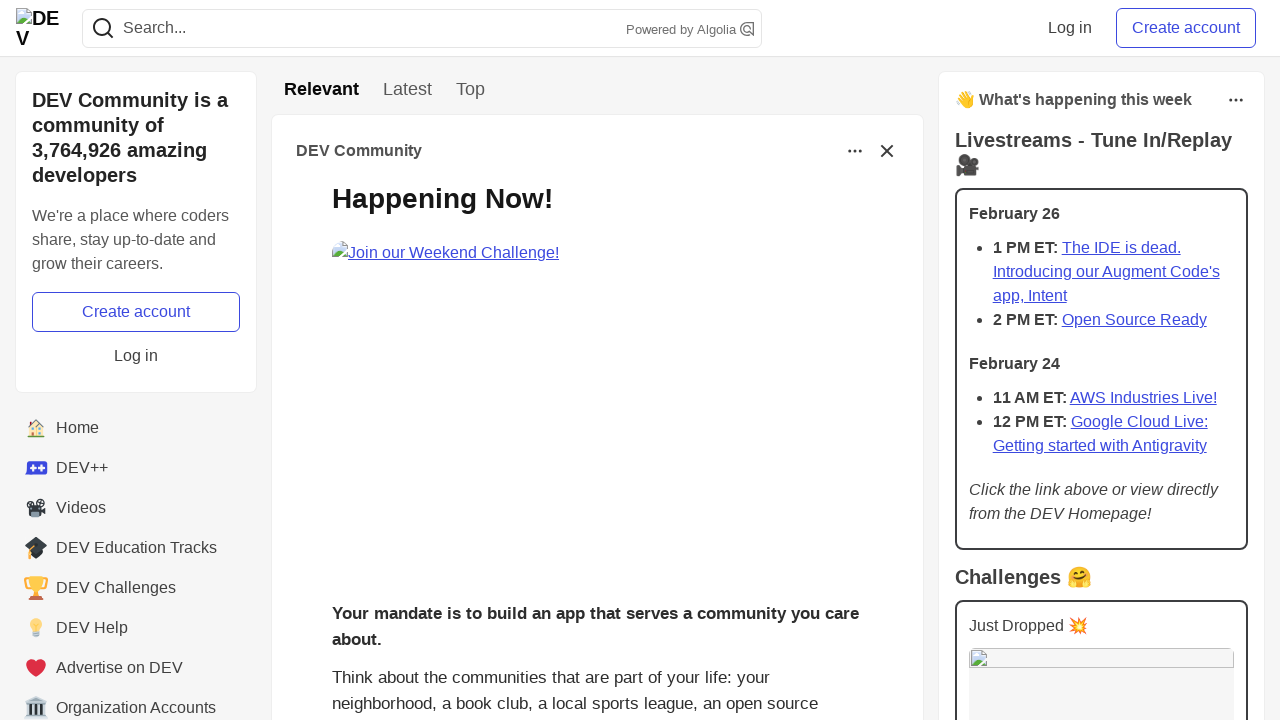

Navigated to dev.to main page
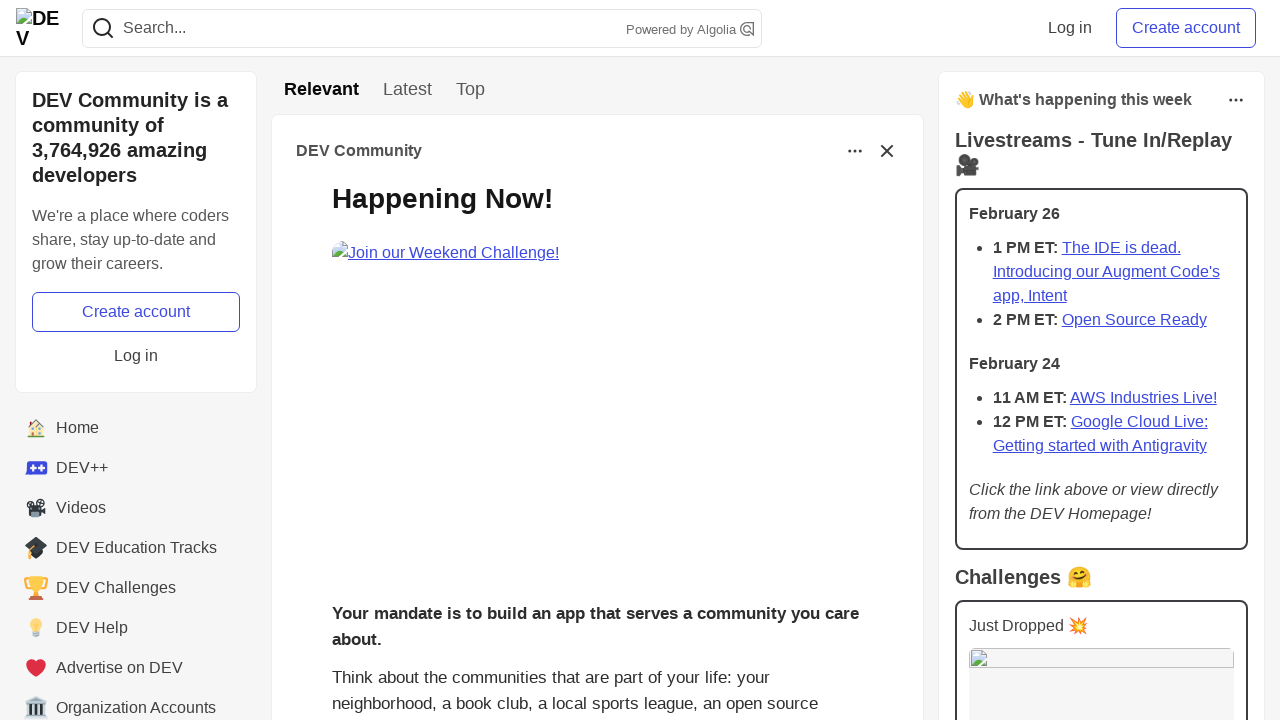

Clicked on first blog post at (597, 388) on .crayons-story__body
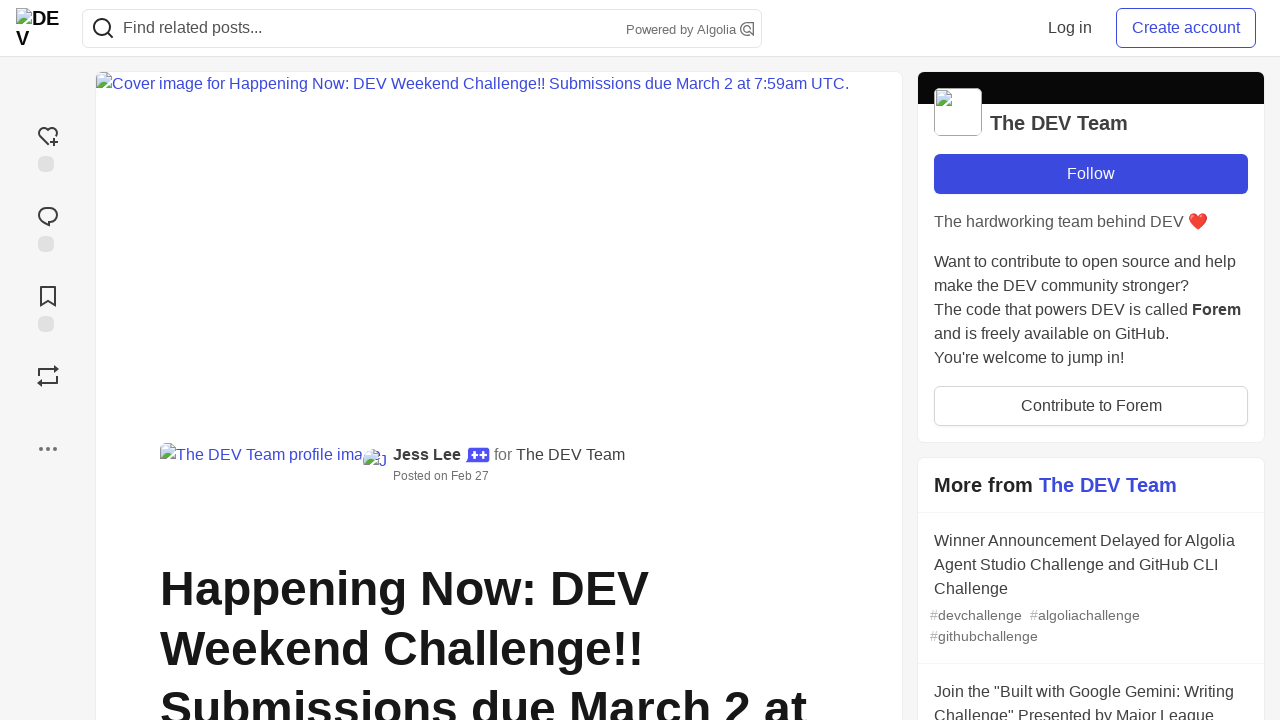

Blog article page loaded and DOM content ready
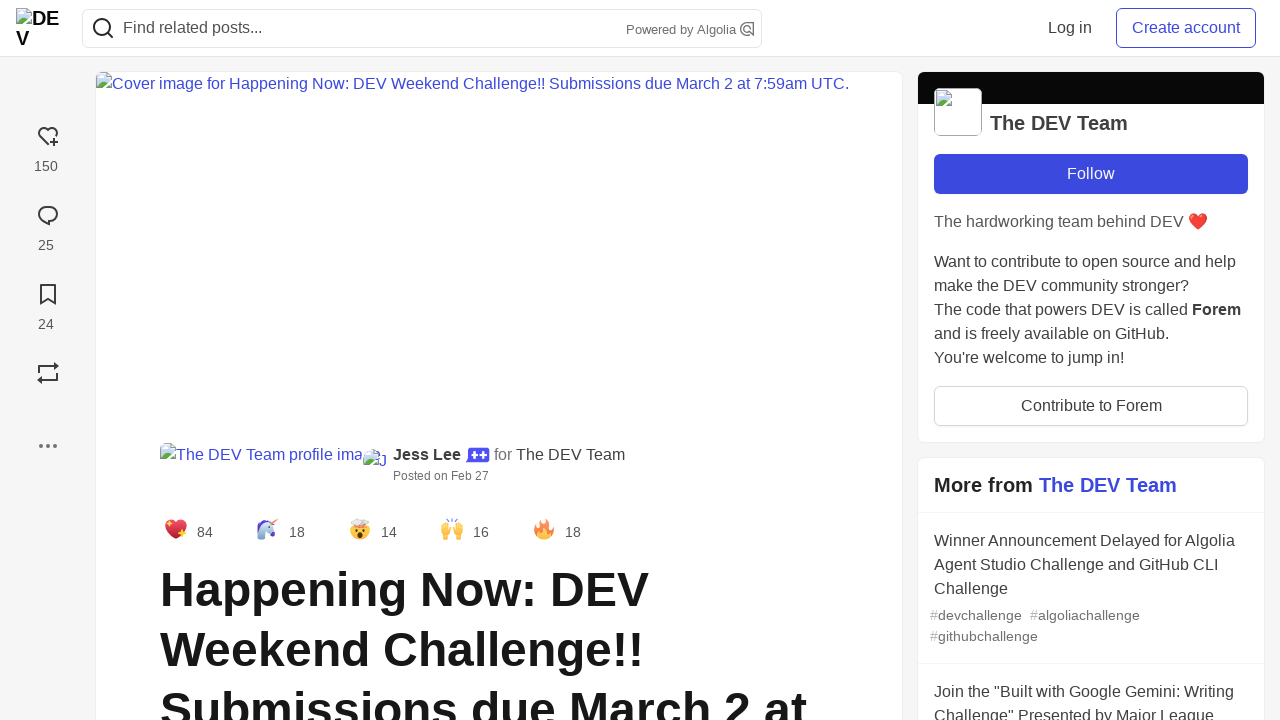

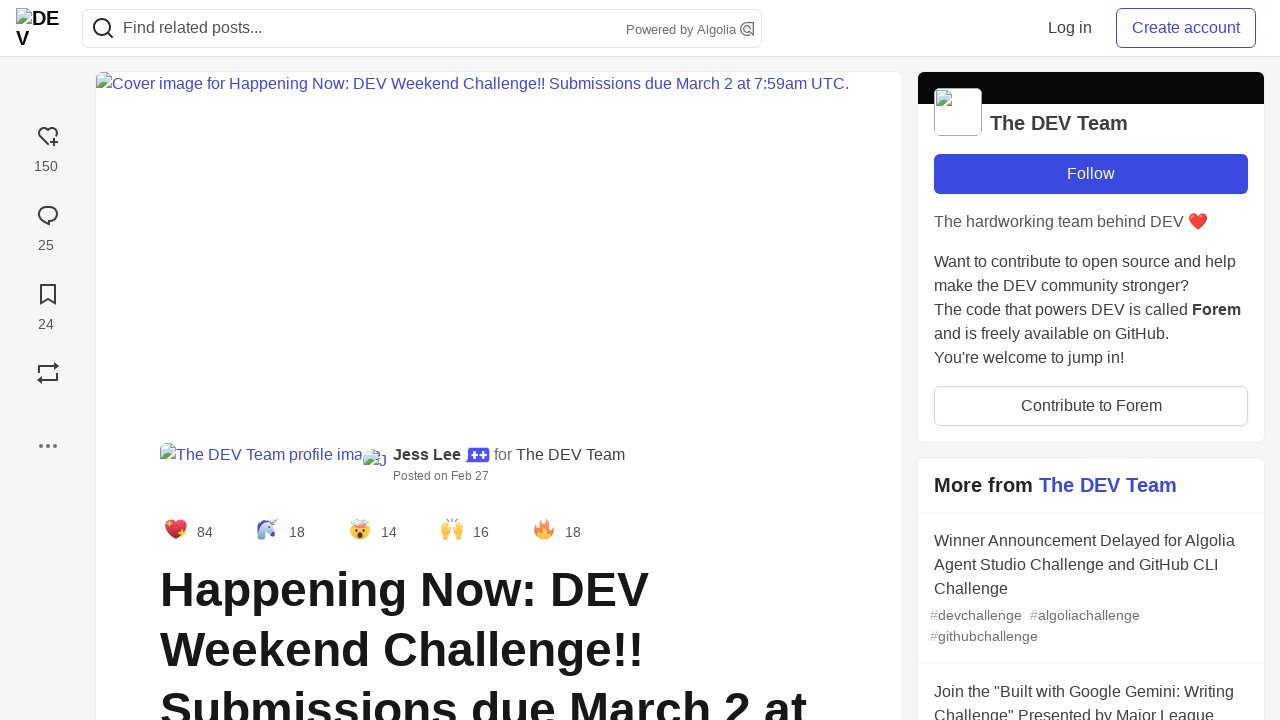